Tests password generation with "qwe123" master and uppercase "ASD" site to check case sensitivity

Starting URL: http://angel.net/~nic/passwd.current.html

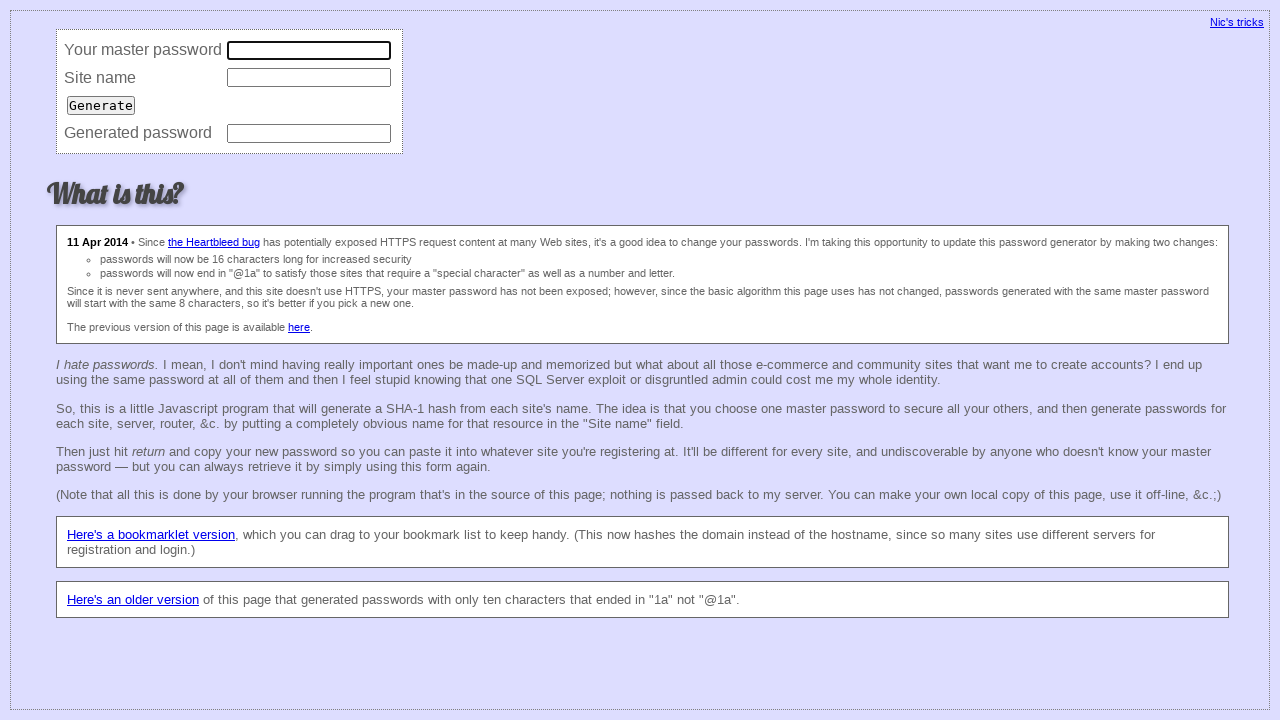

Filled master password field with 'qwe123' on input[name='master']
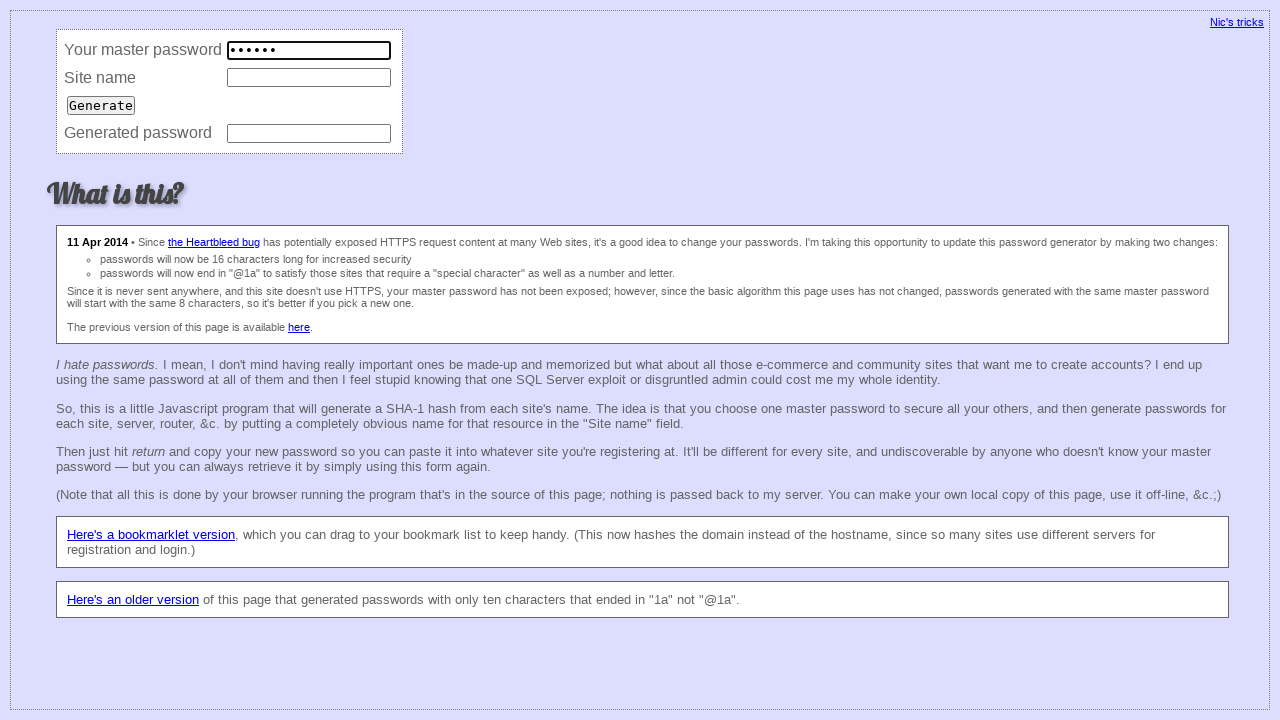

Filled site name field with uppercase 'ASD' on input[name='site']
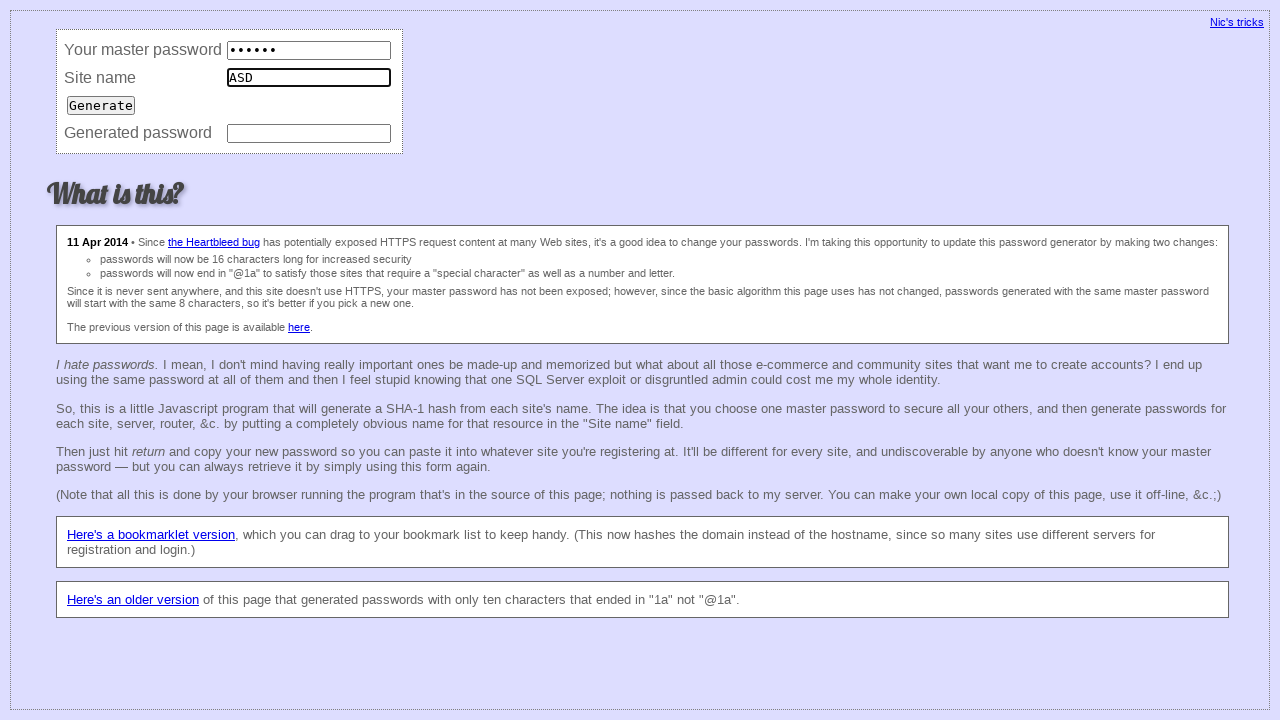

Clicked generate button to generate password at (101, 105) on input[type='submit']
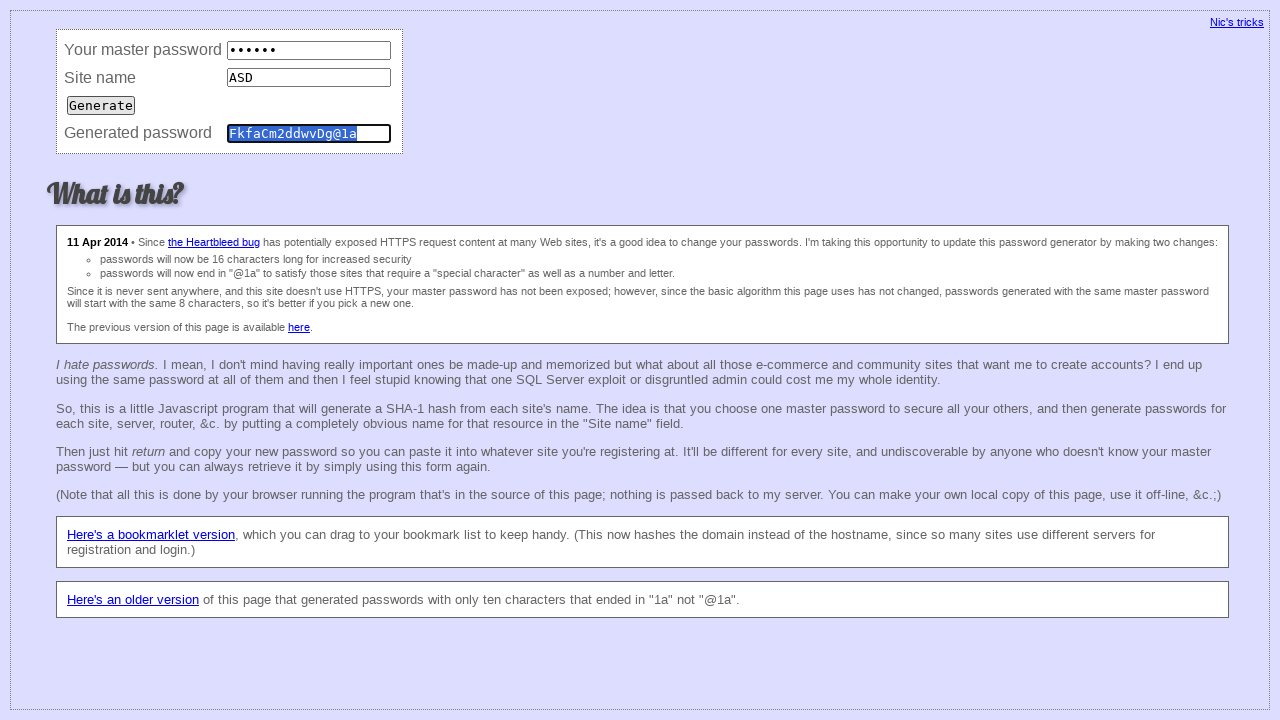

Retrieved generated password value
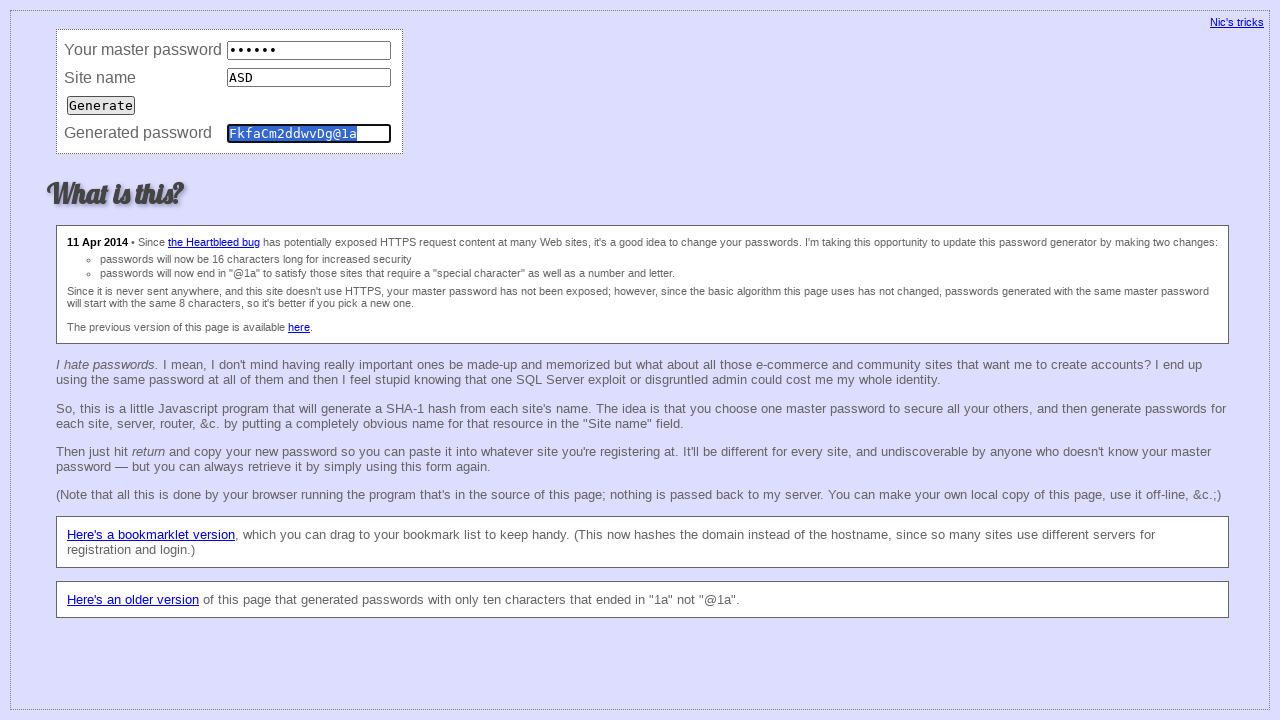

Verified generated password matches expected value 'FkfaCm2ddwvDg@1a' - case sensitivity test passed
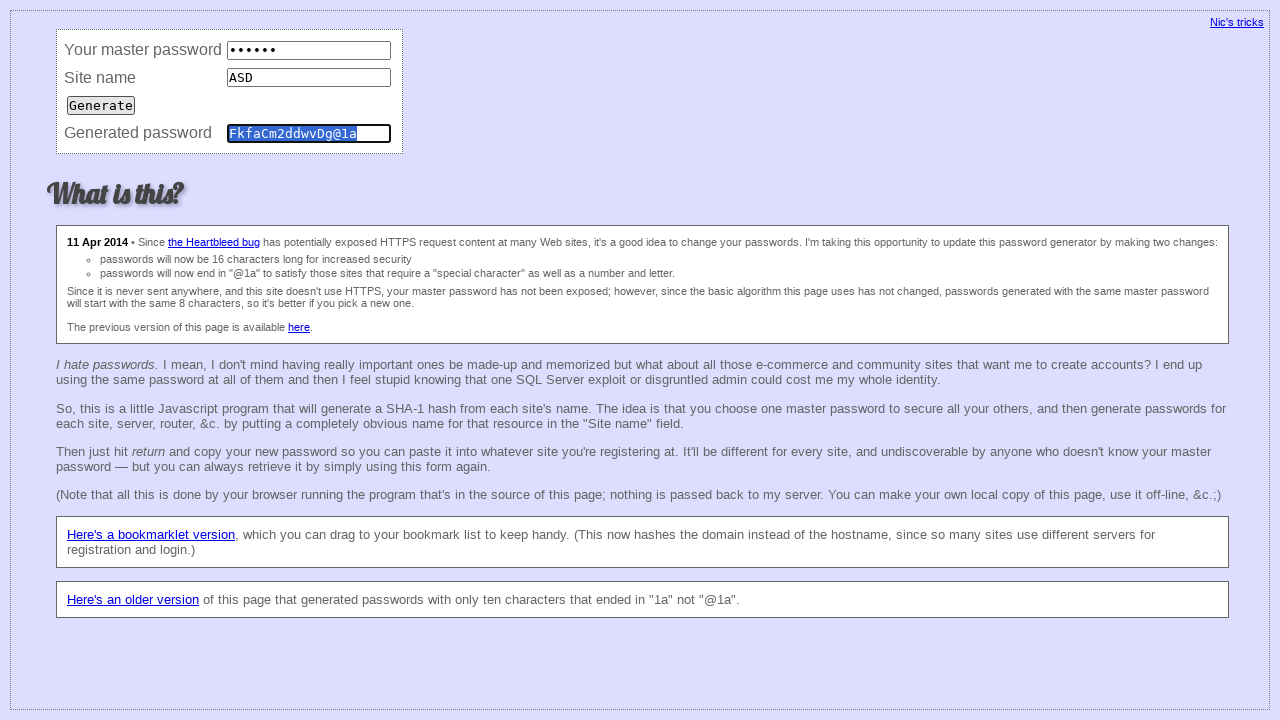

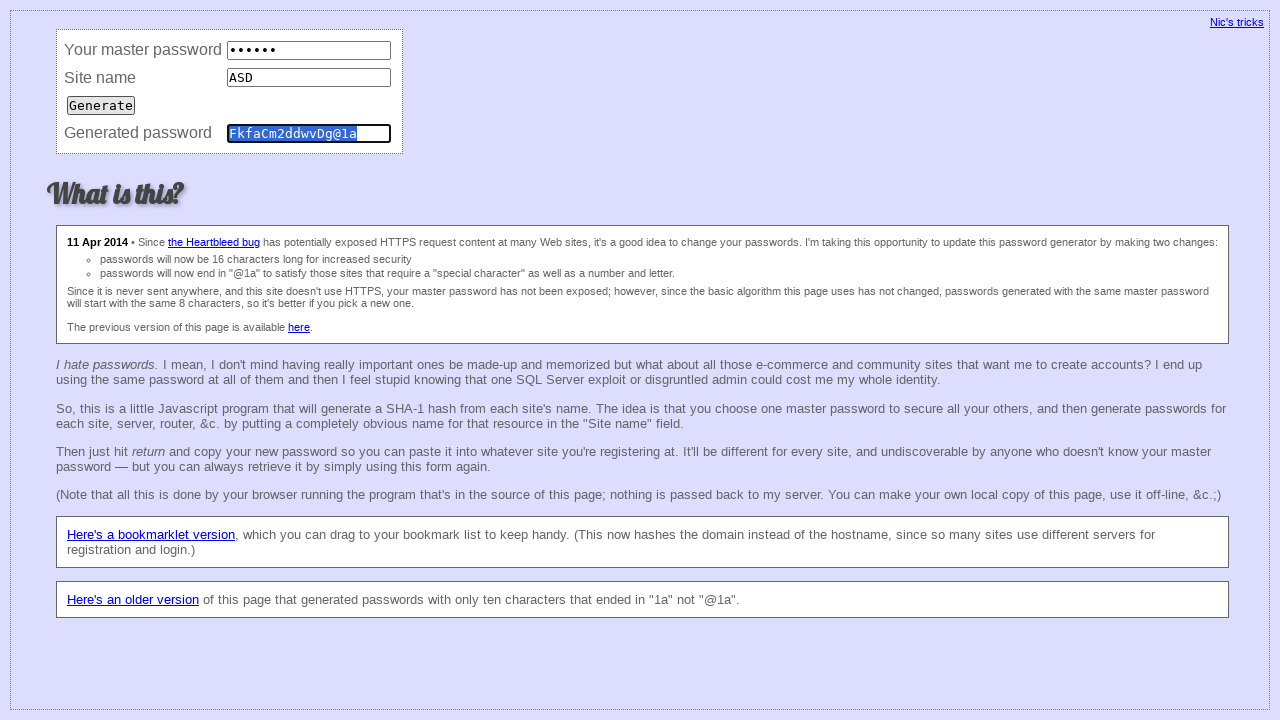